Tests opening a new browser tab by clicking the New Tab button and verifying the new tab opens

Starting URL: https://demoqa.com/

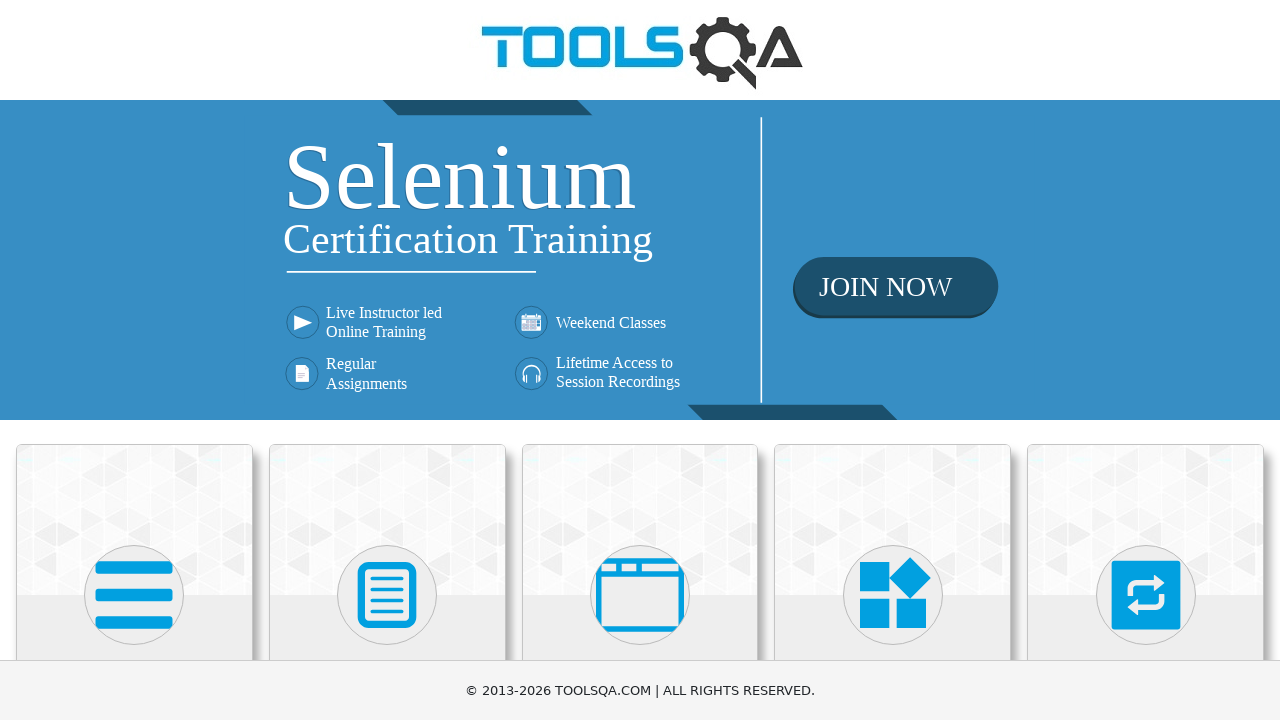

Clicked on Alerts, Frame & Windows section at (640, 360) on xpath=//h5[text()='Alerts, Frame & Windows']
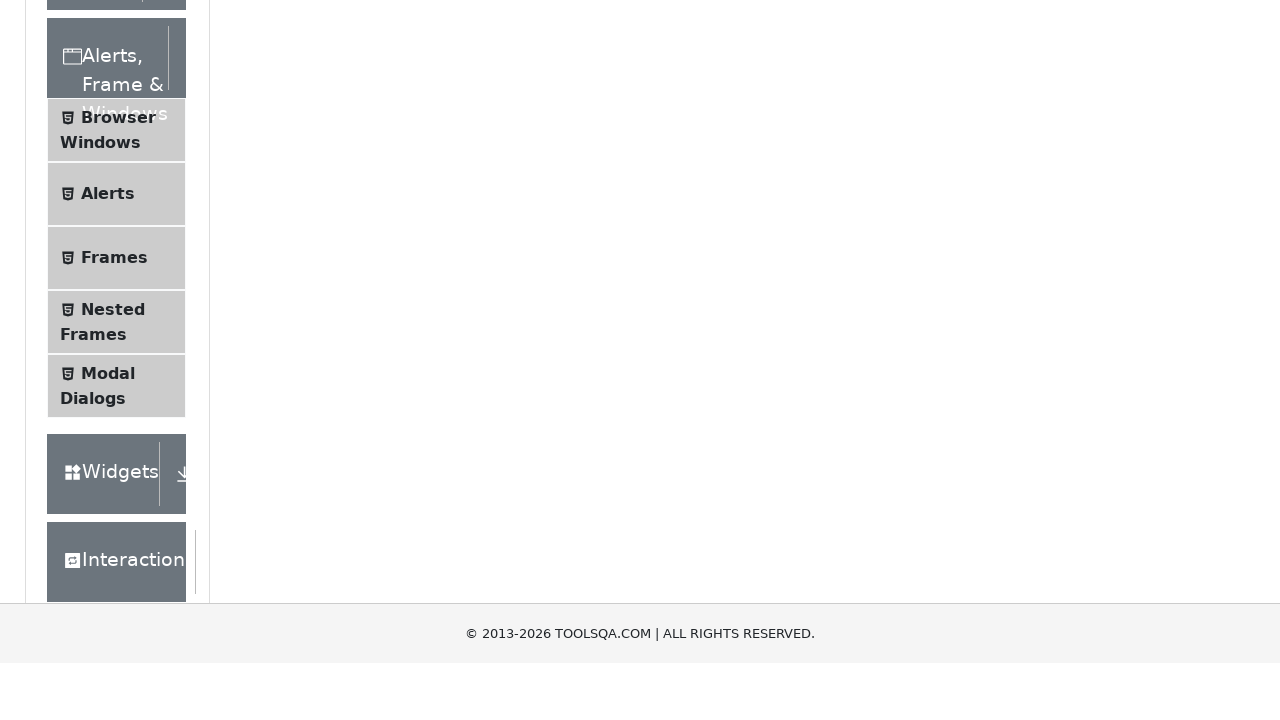

Clicked on Browser Windows menu item at (118, 424) on xpath=//span[text()='Browser Windows']
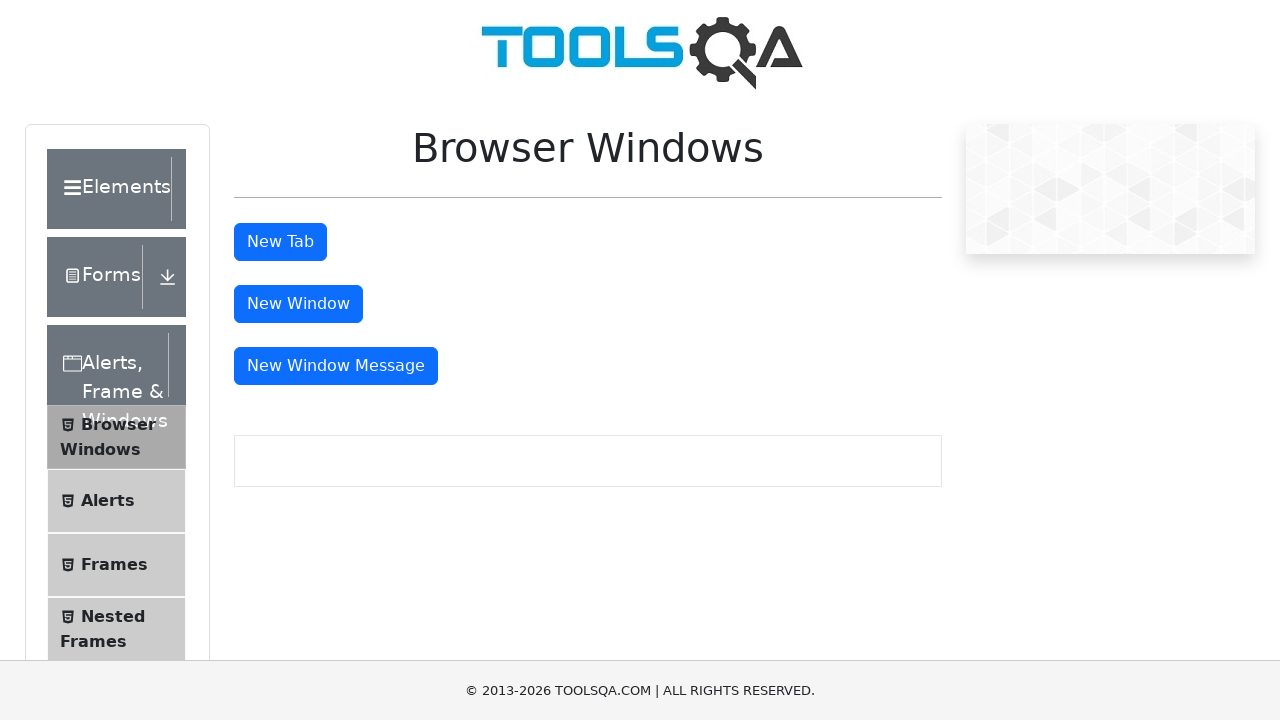

Clicked New Tab button to open a new browser tab at (280, 242) on xpath=//button[text()='New Tab']
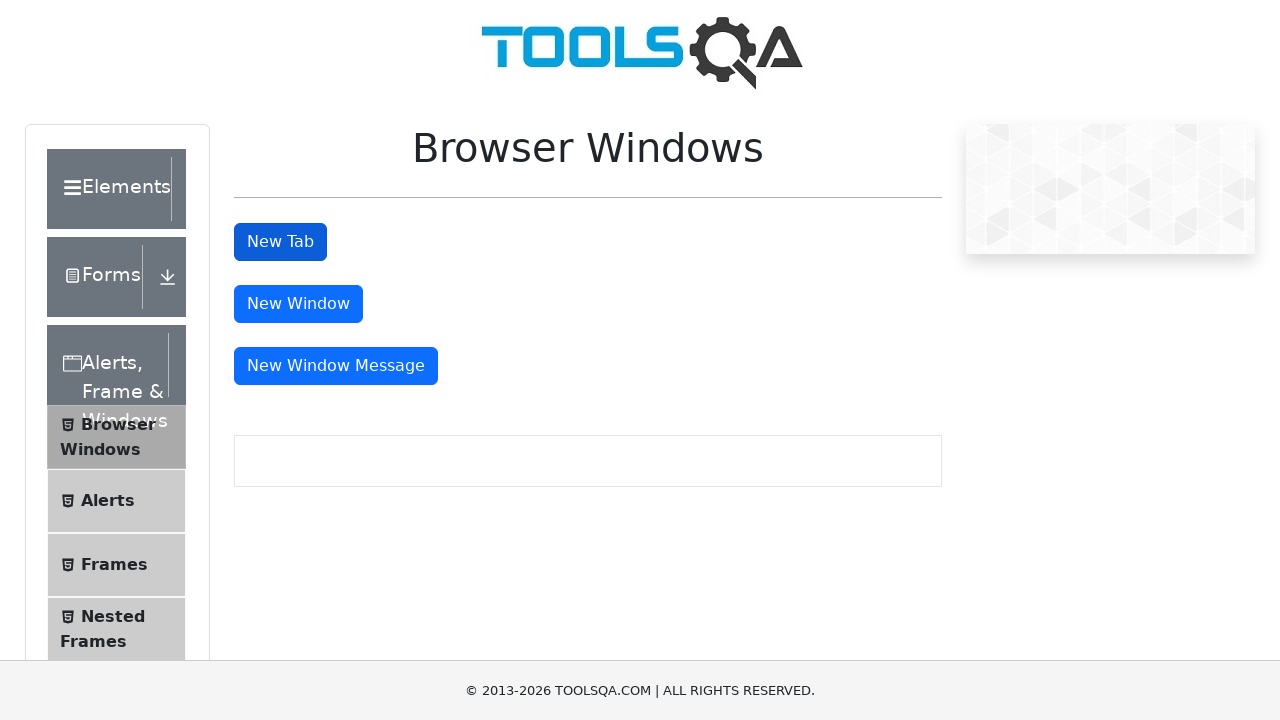

New tab loaded and ready
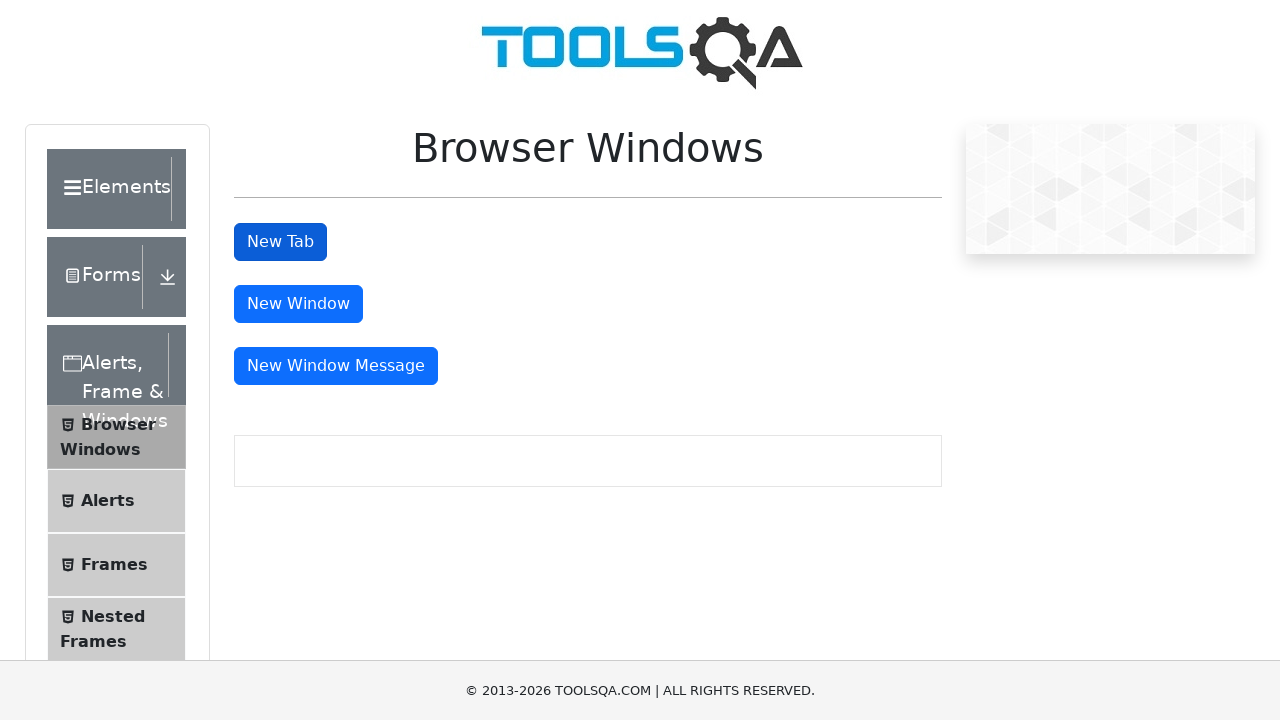

Switched back to original page
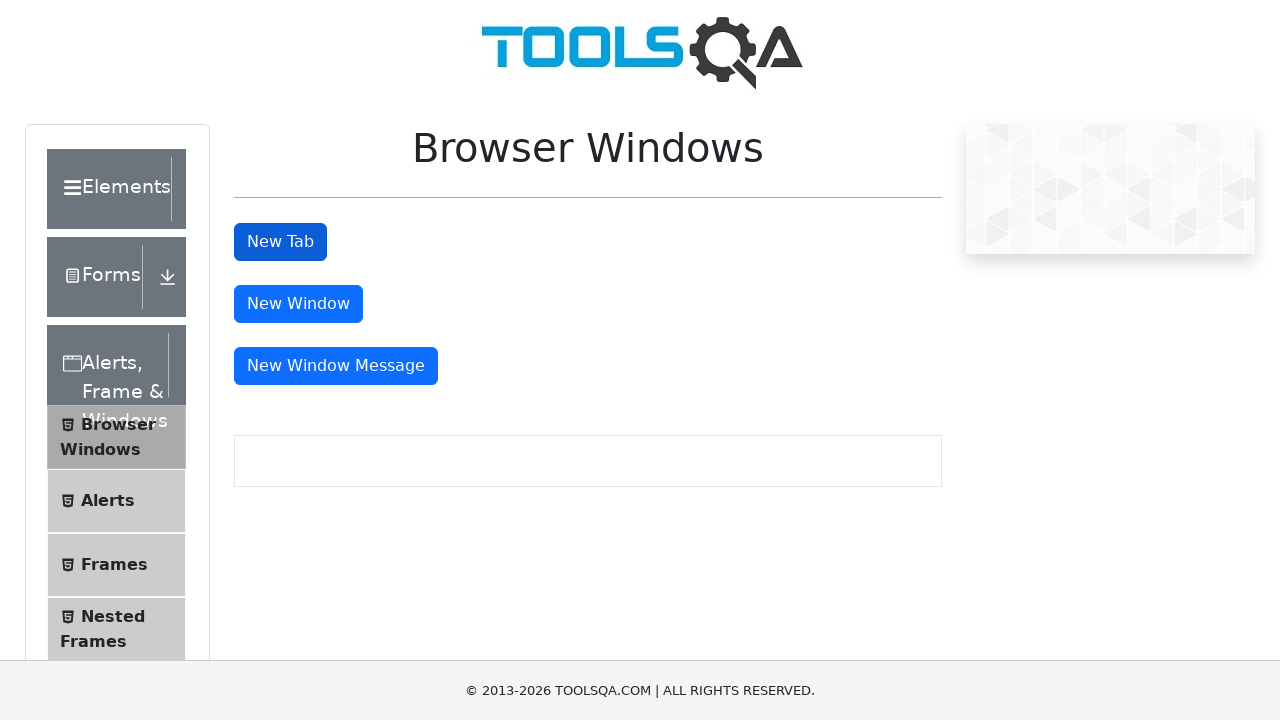

Switched to new tab
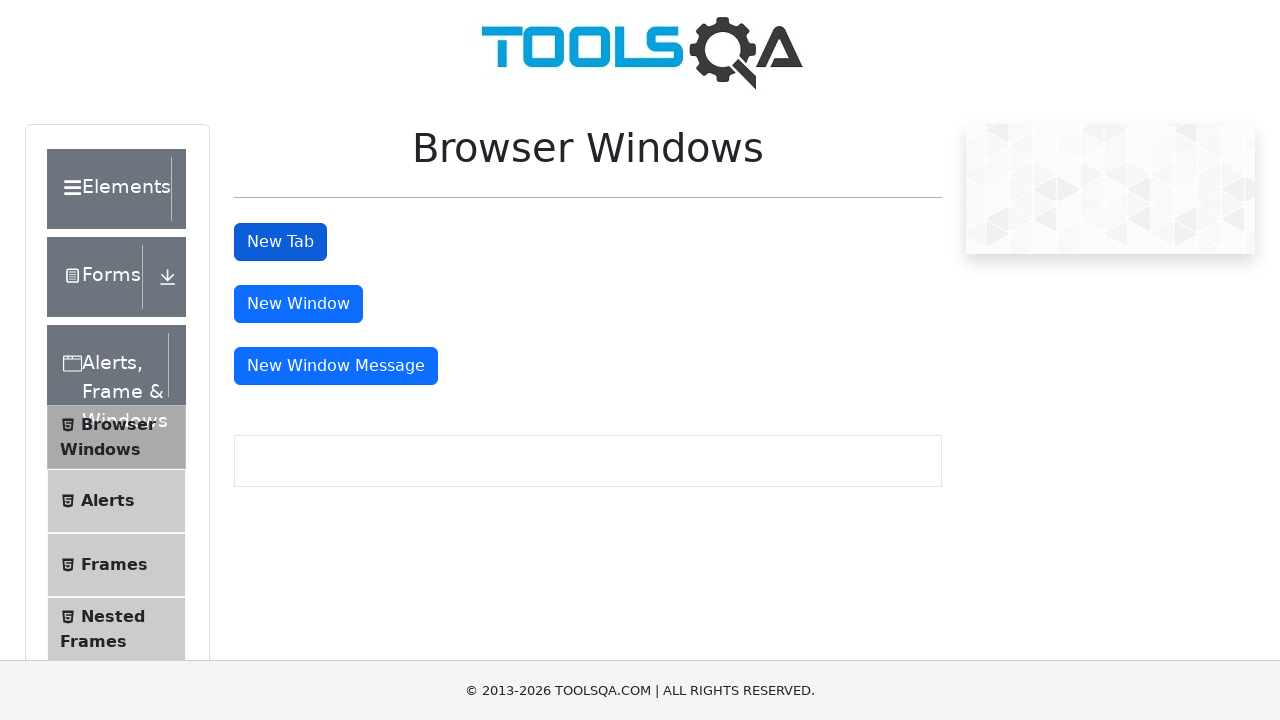

Closed new tab
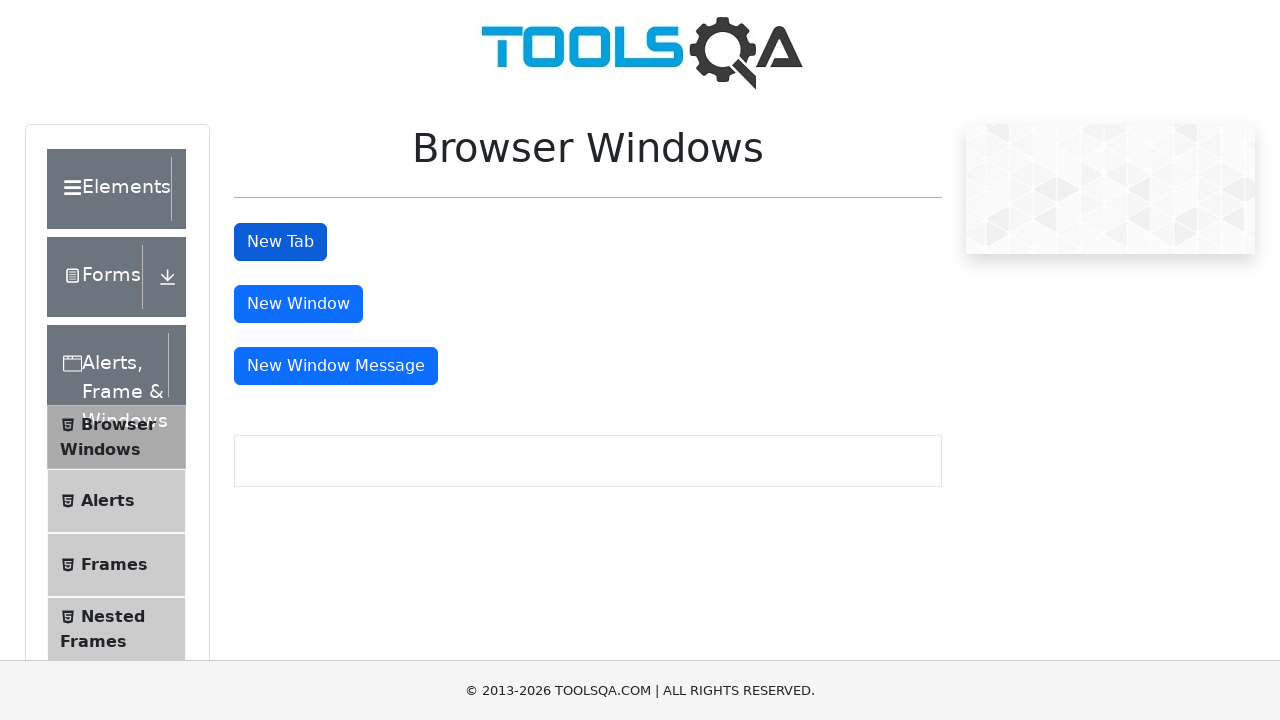

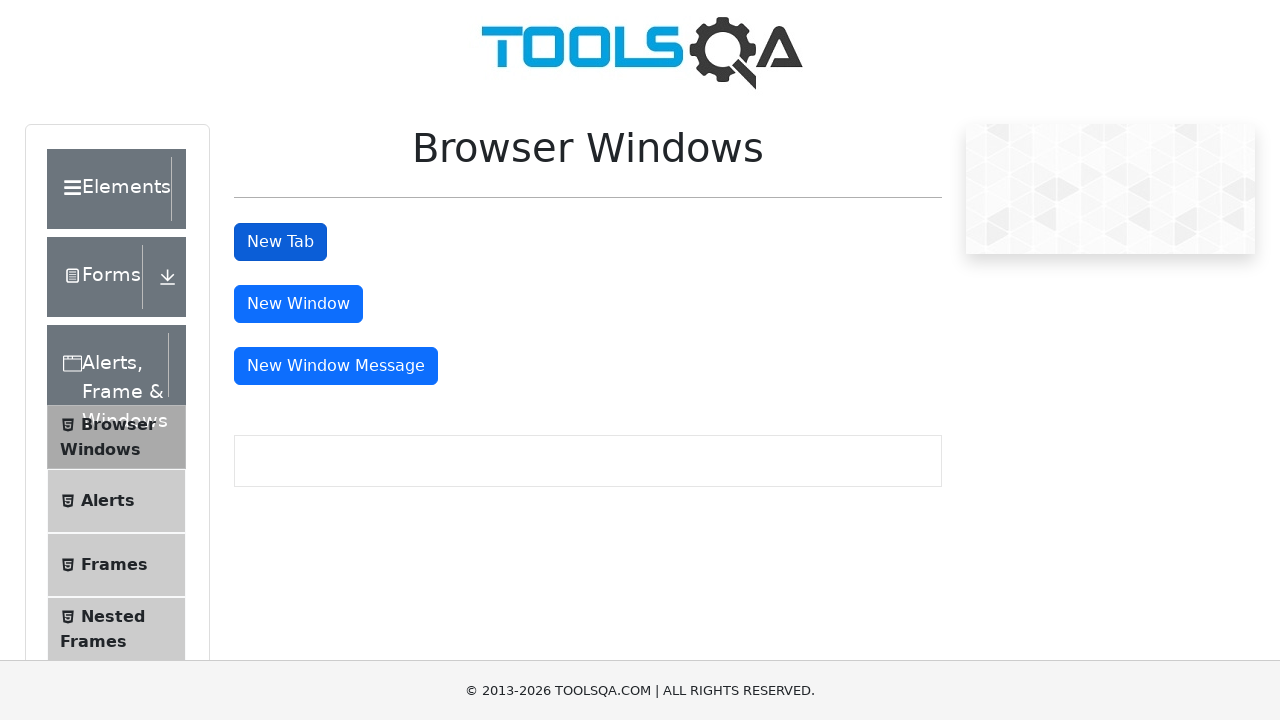